Navigates to the Rahul Shetty Academy automation practice page and waits for it to load

Starting URL: https://rahulshettyacademy.com/AutomationPractice/

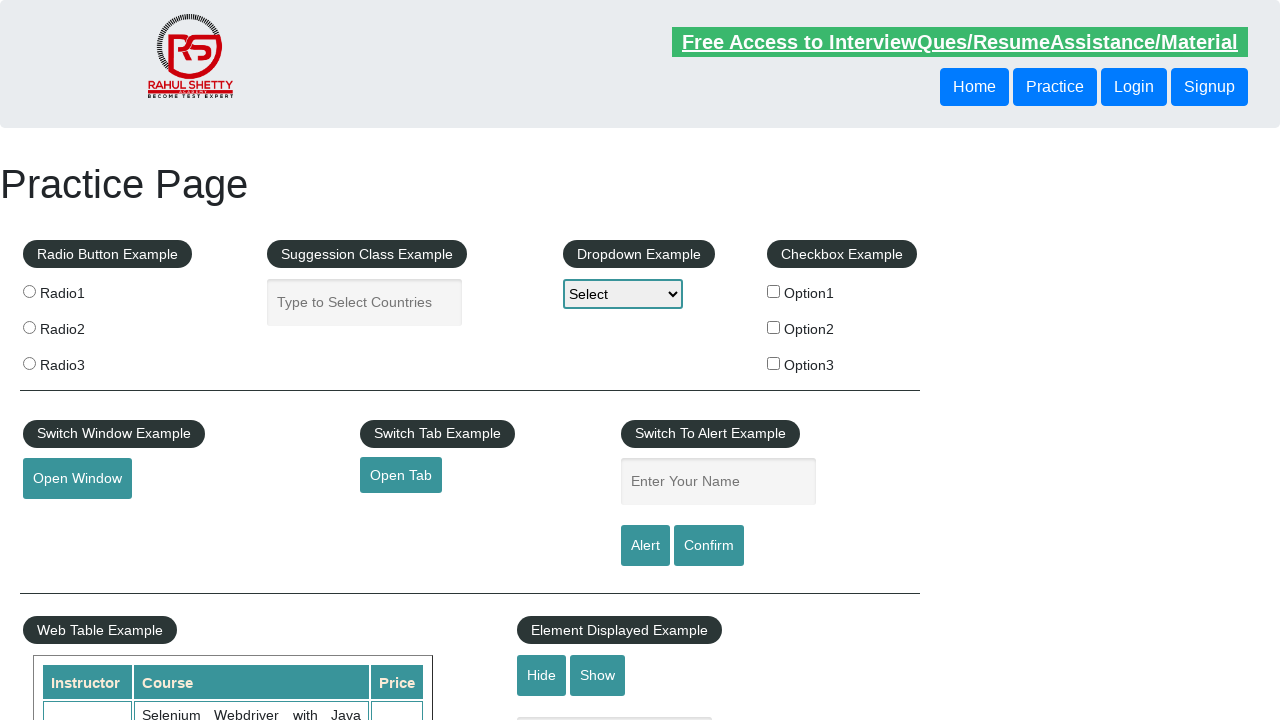

Waited for page to reach network idle state - Rahul Shetty Academy automation practice page fully loaded
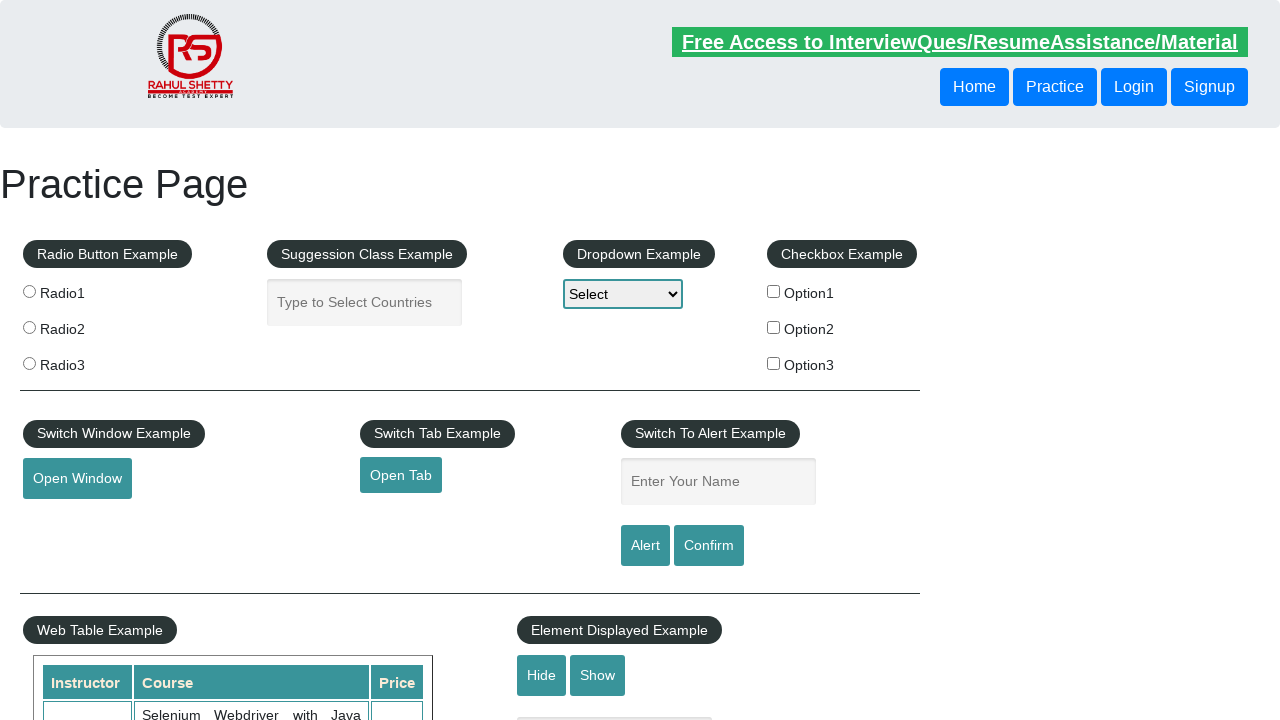

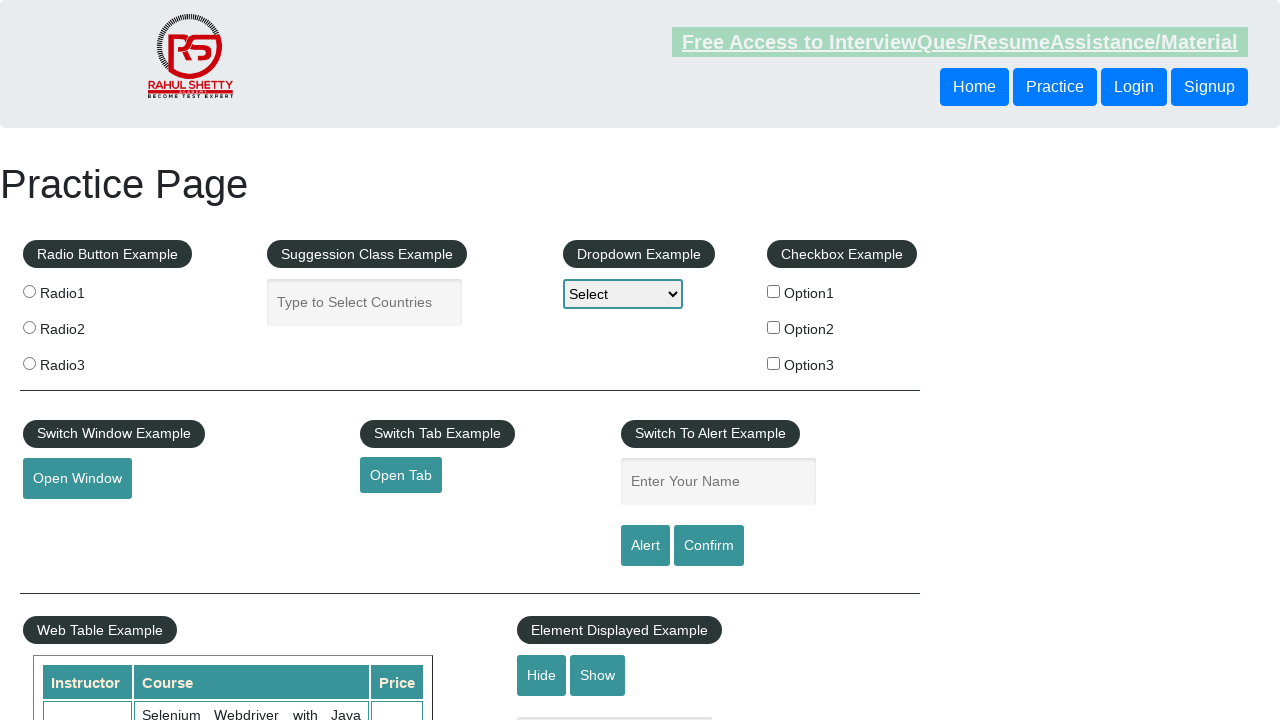